Tests browser navigation functions including going to a page, navigating back and forward, and refreshing

Starting URL: https://the-internet.herokuapp.com

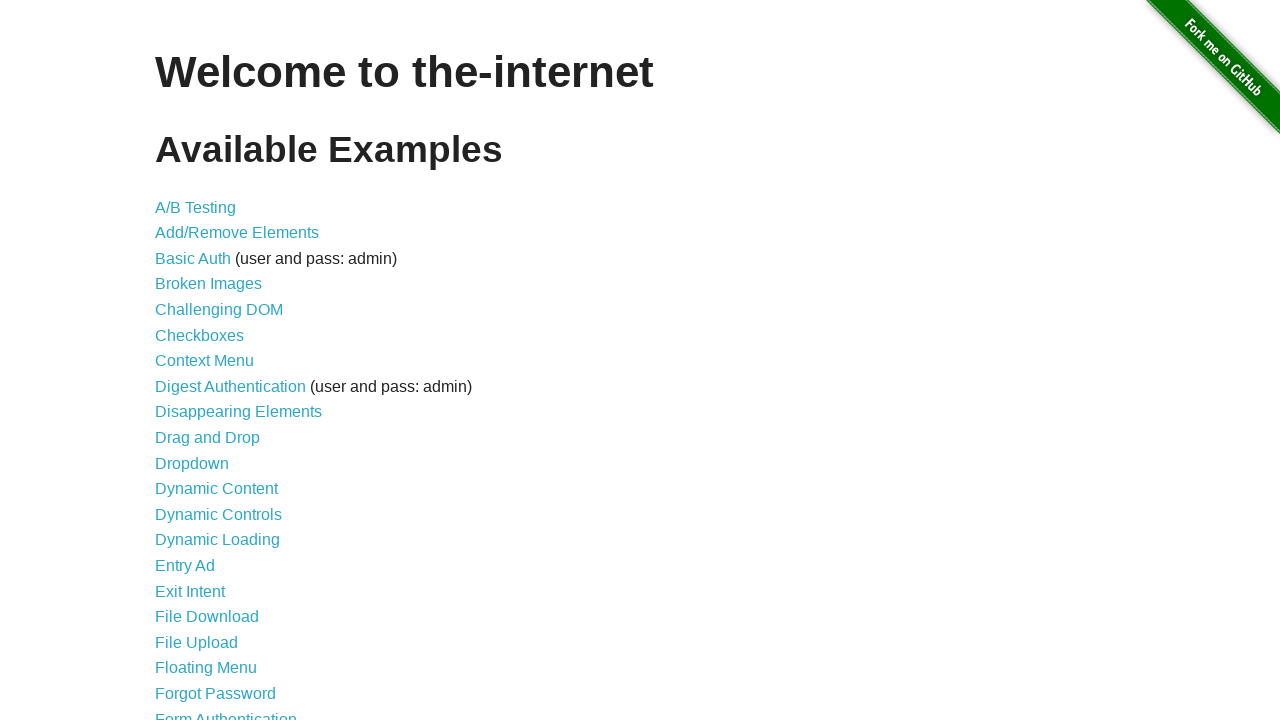

Navigated to login page at https://the-internet.herokuapp.com/login
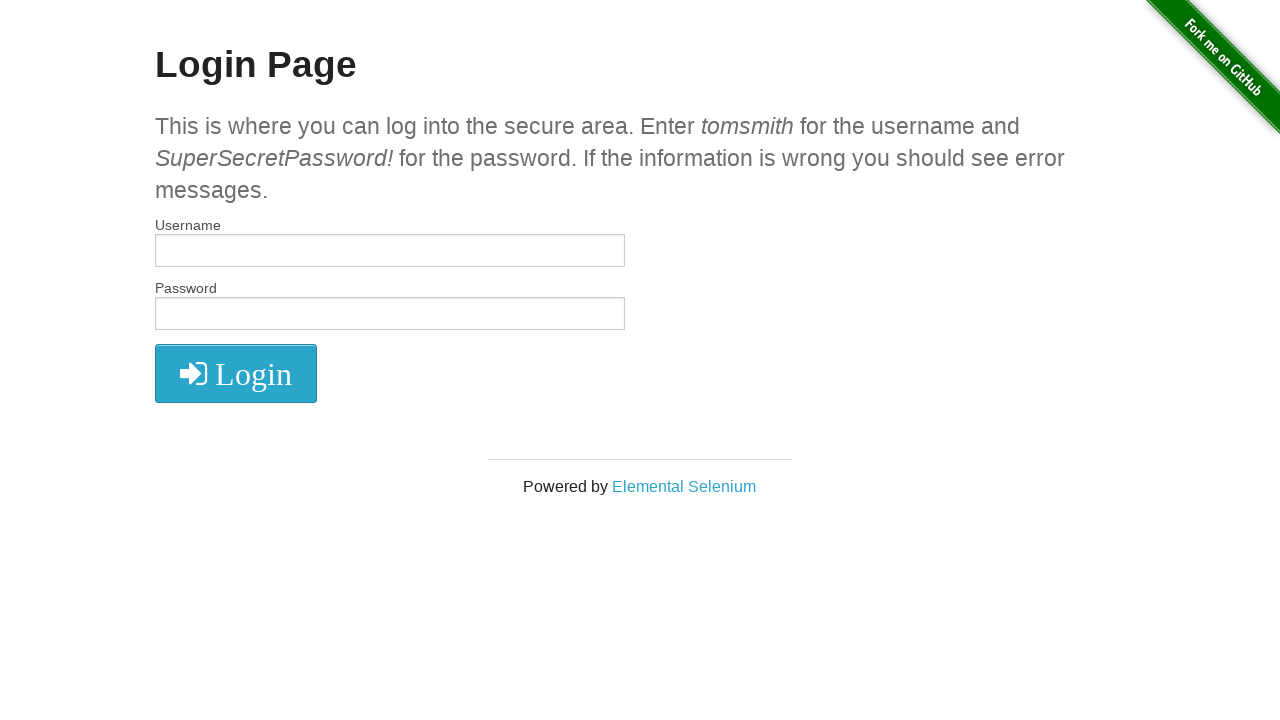

Navigated back to previous page
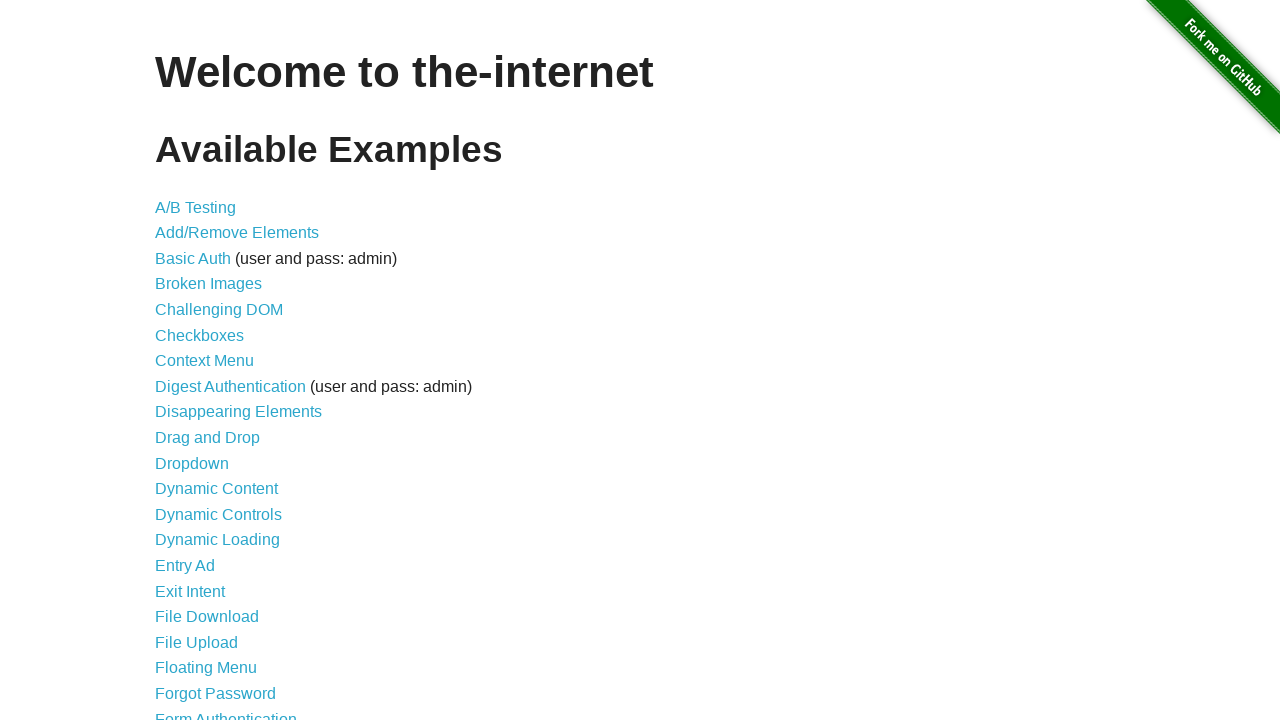

Navigated forward to login page
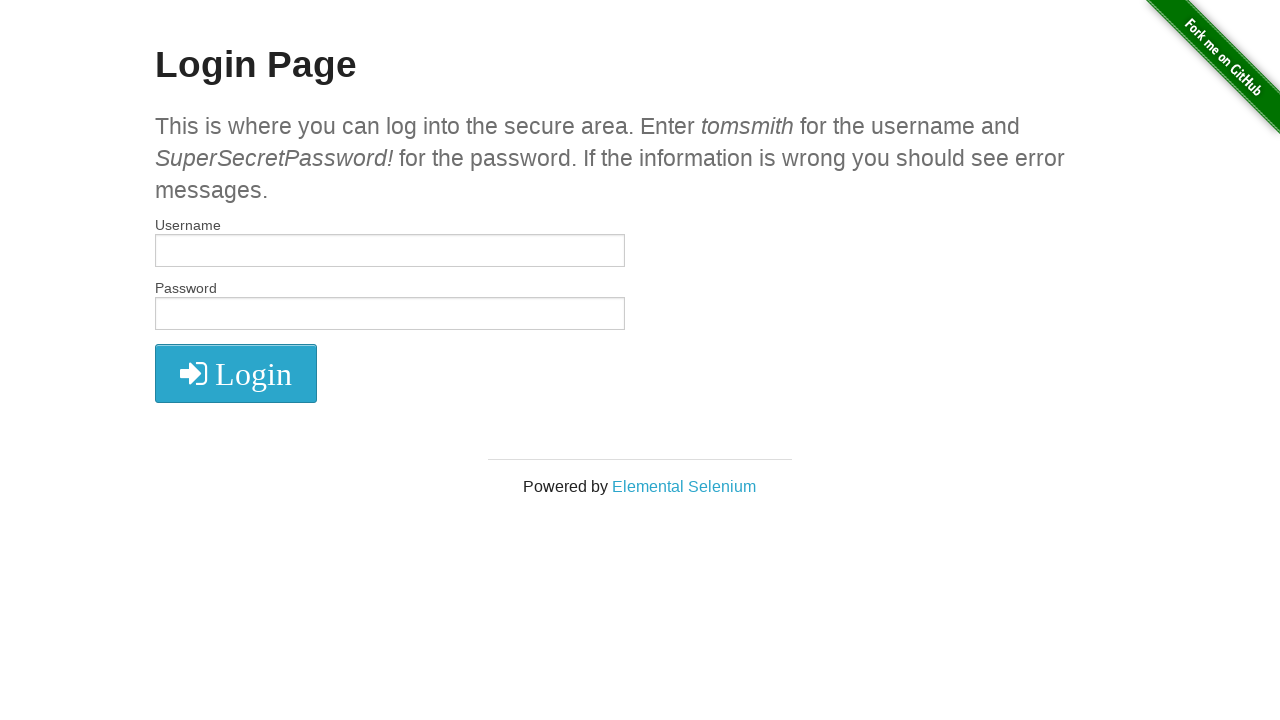

Refreshed the current page
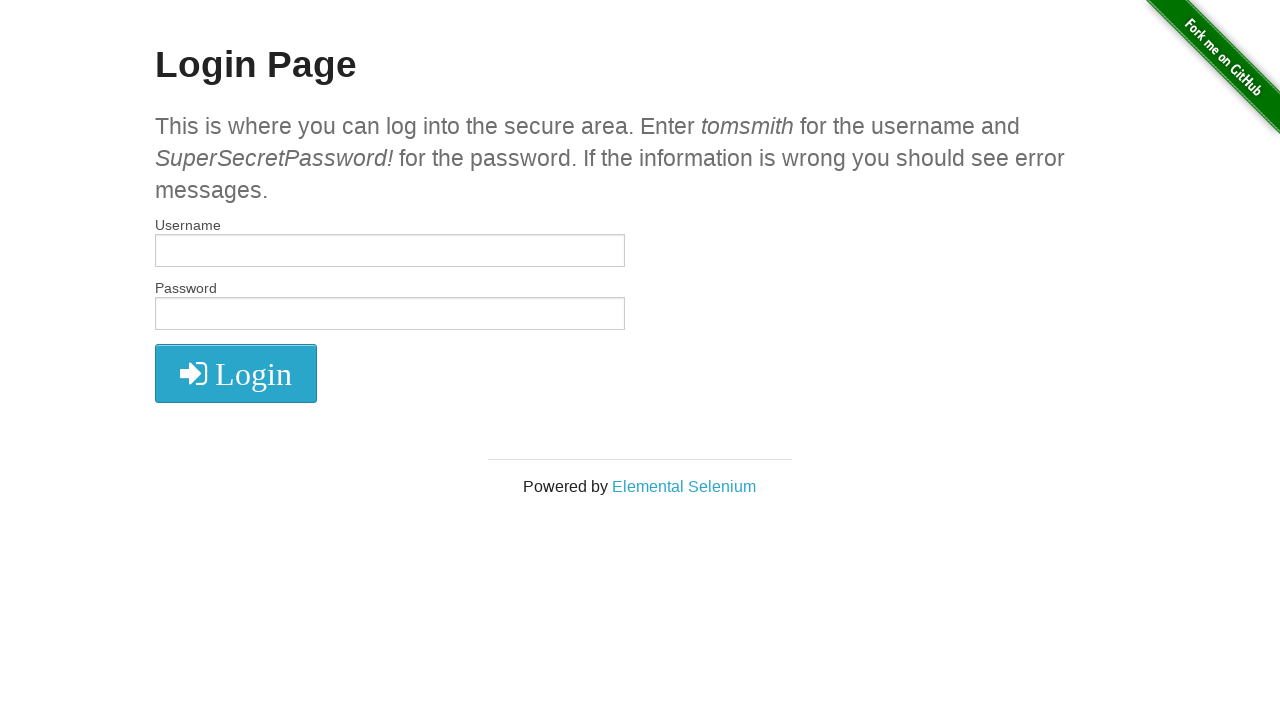

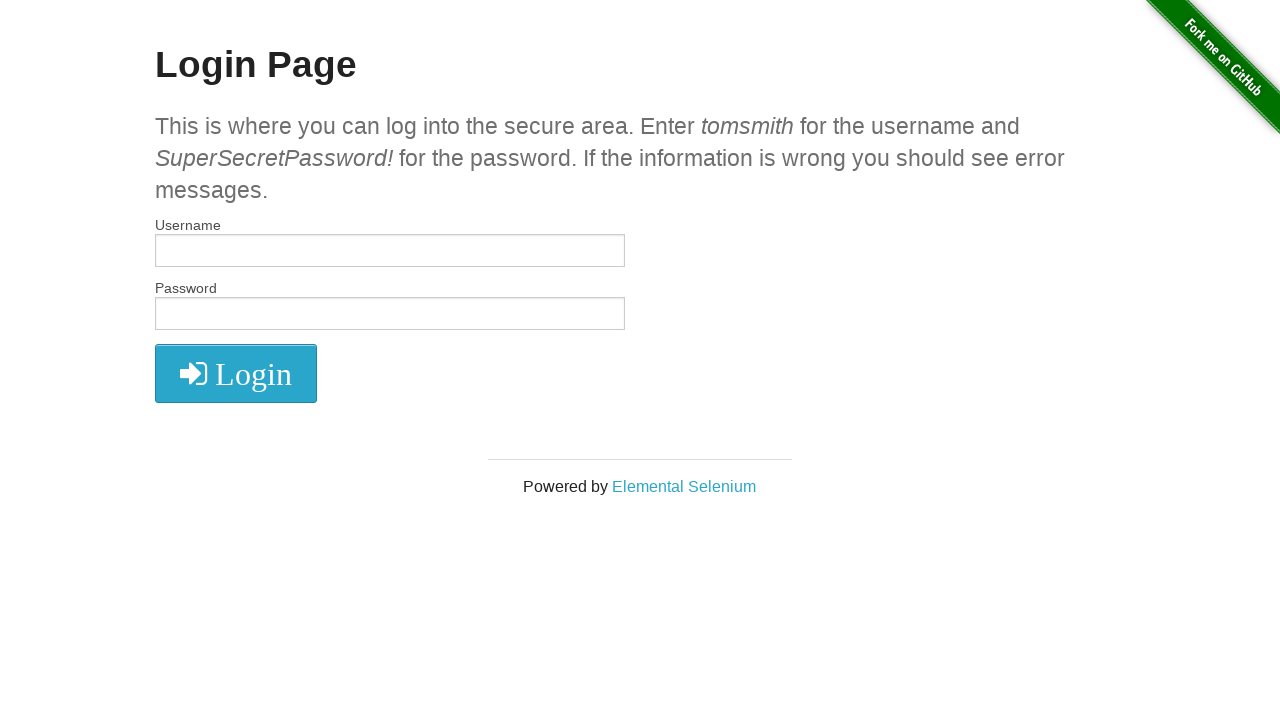